Tests finding a link by partial text using a mathematically calculated value, clicking it, then filling out a form with personal information (first name, last name, city, country) and submitting it.

Starting URL: http://suninjuly.github.io/find_link_text

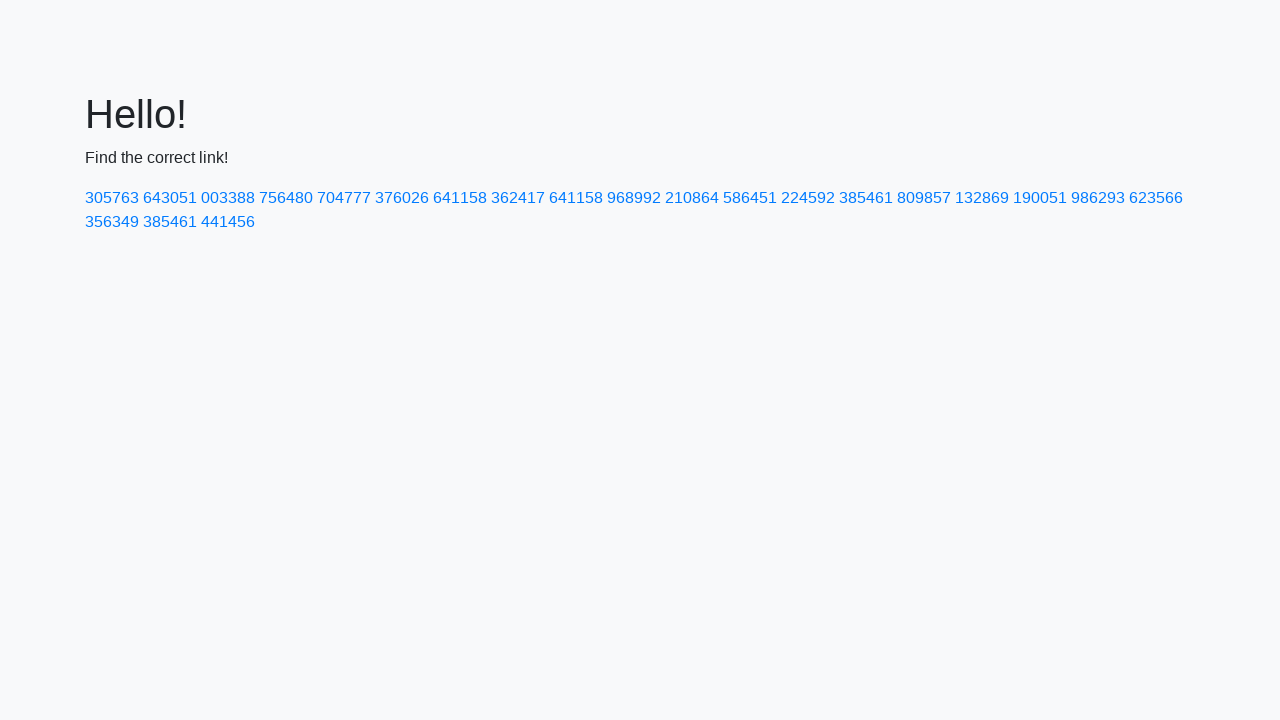

Calculated link text using mathematical formula: 224592
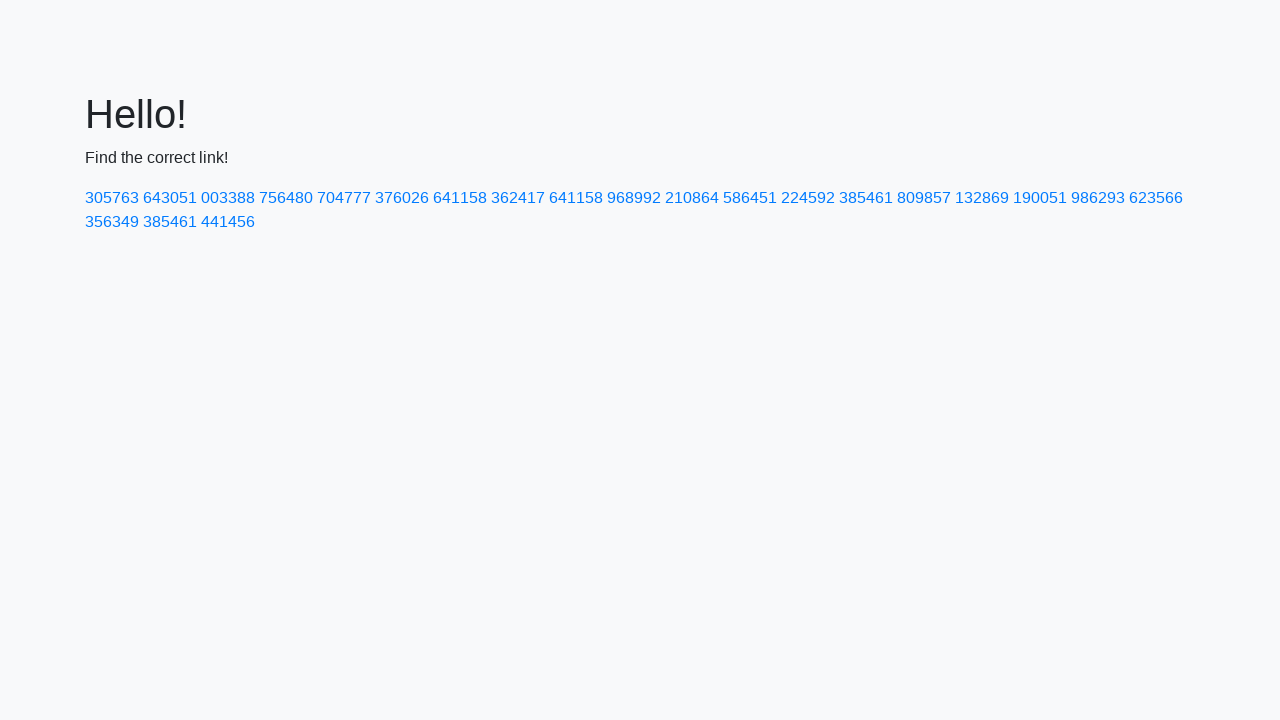

Clicked link with calculated text '224592' at (808, 198) on a:has-text('224592')
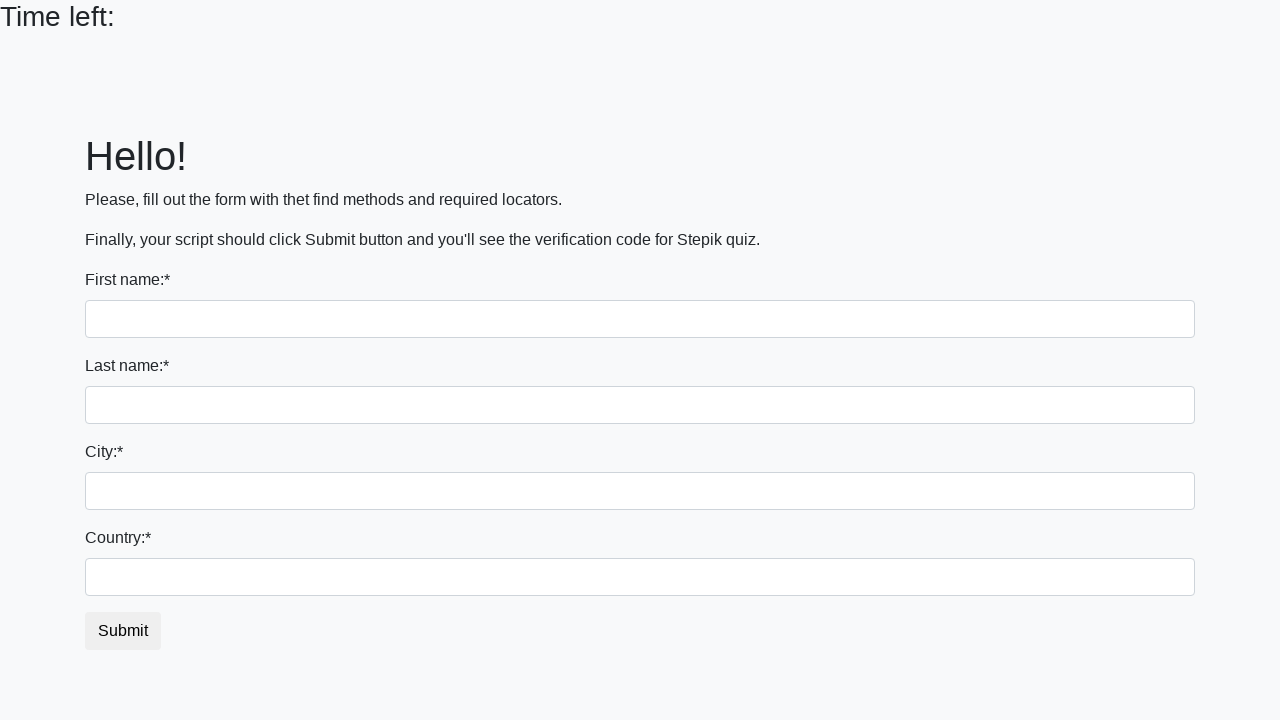

Filled first name field with 'Ivan' on input:first-of-type
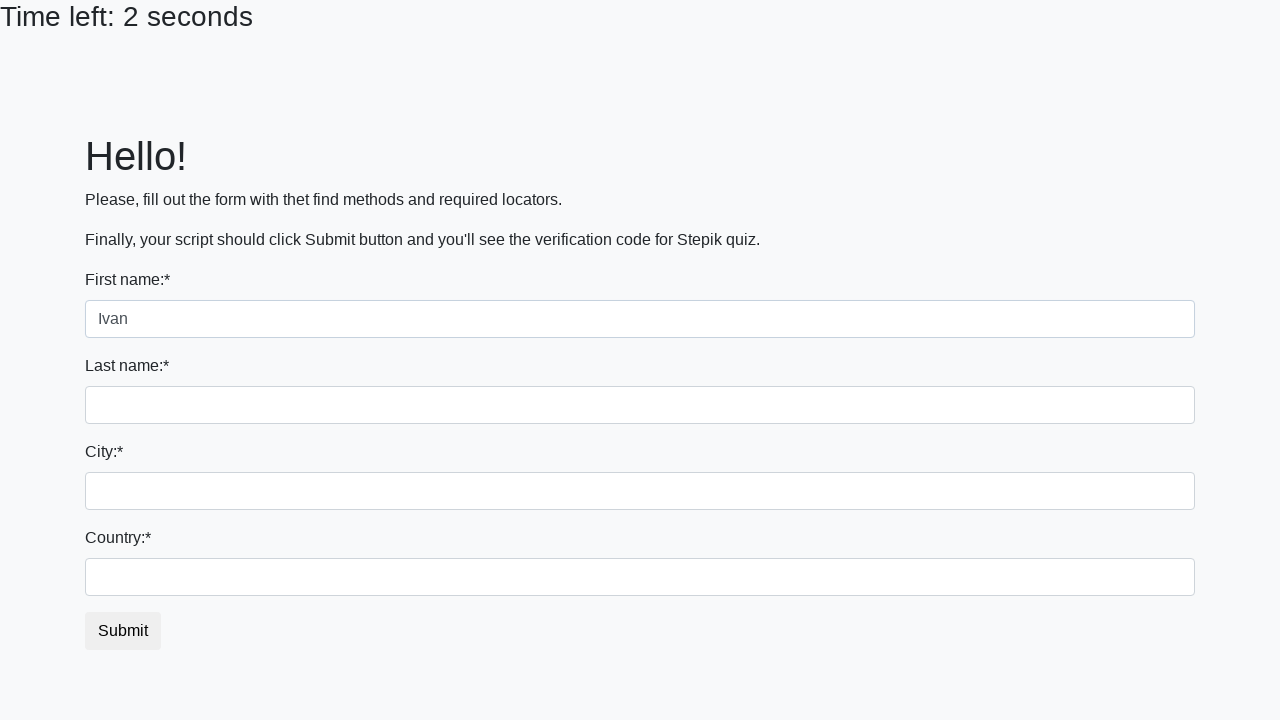

Filled last name field with 'Petrov' on input[name='last_name']
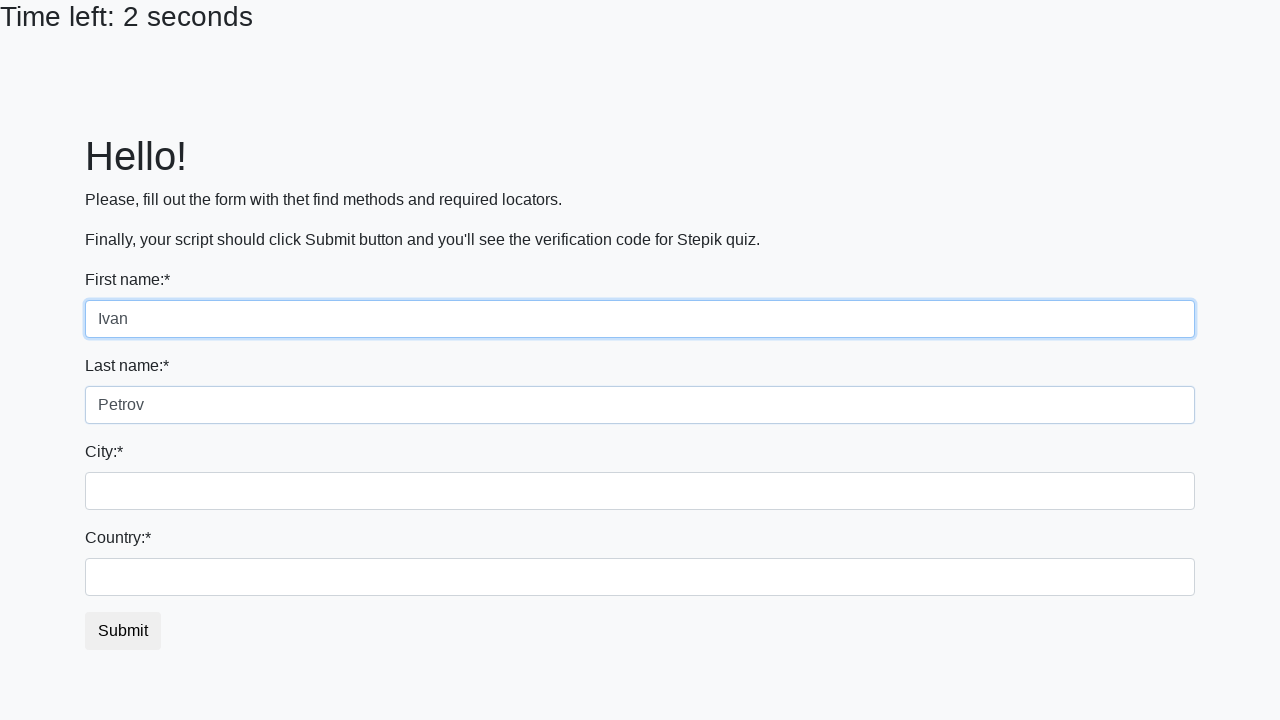

Filled city field with 'Smolensk' on .city
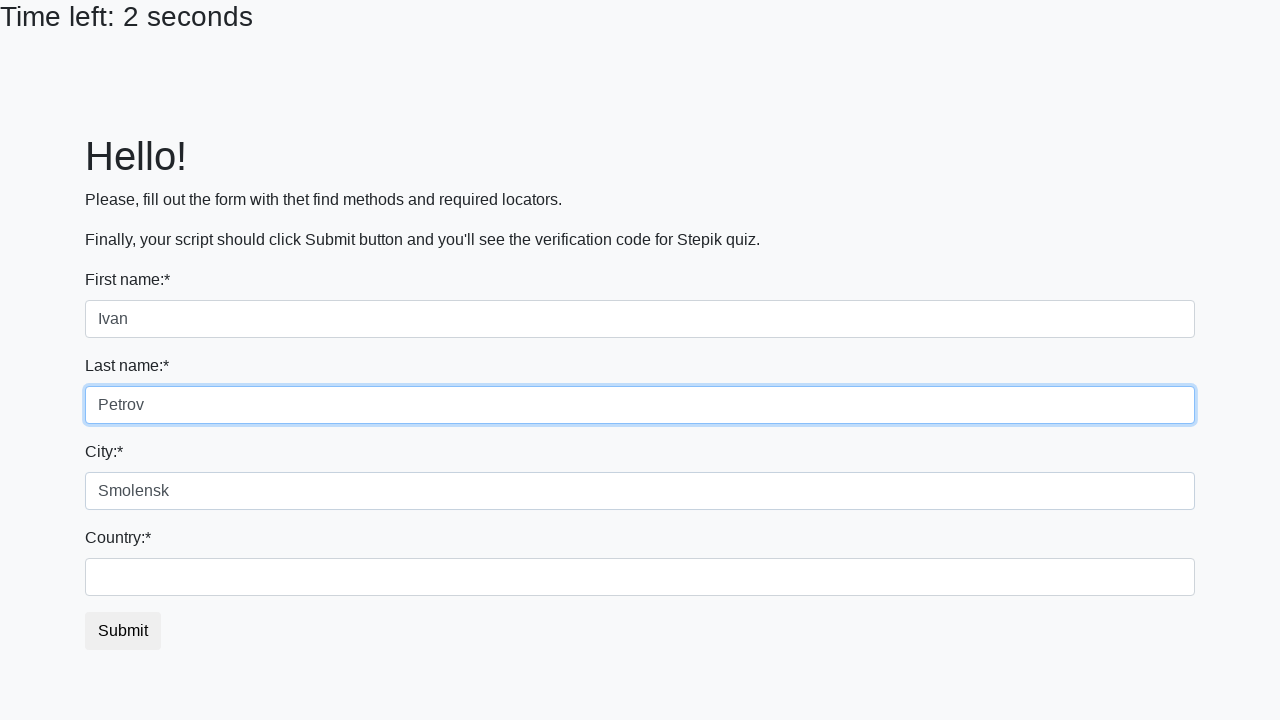

Filled country field with 'Russia' on #country
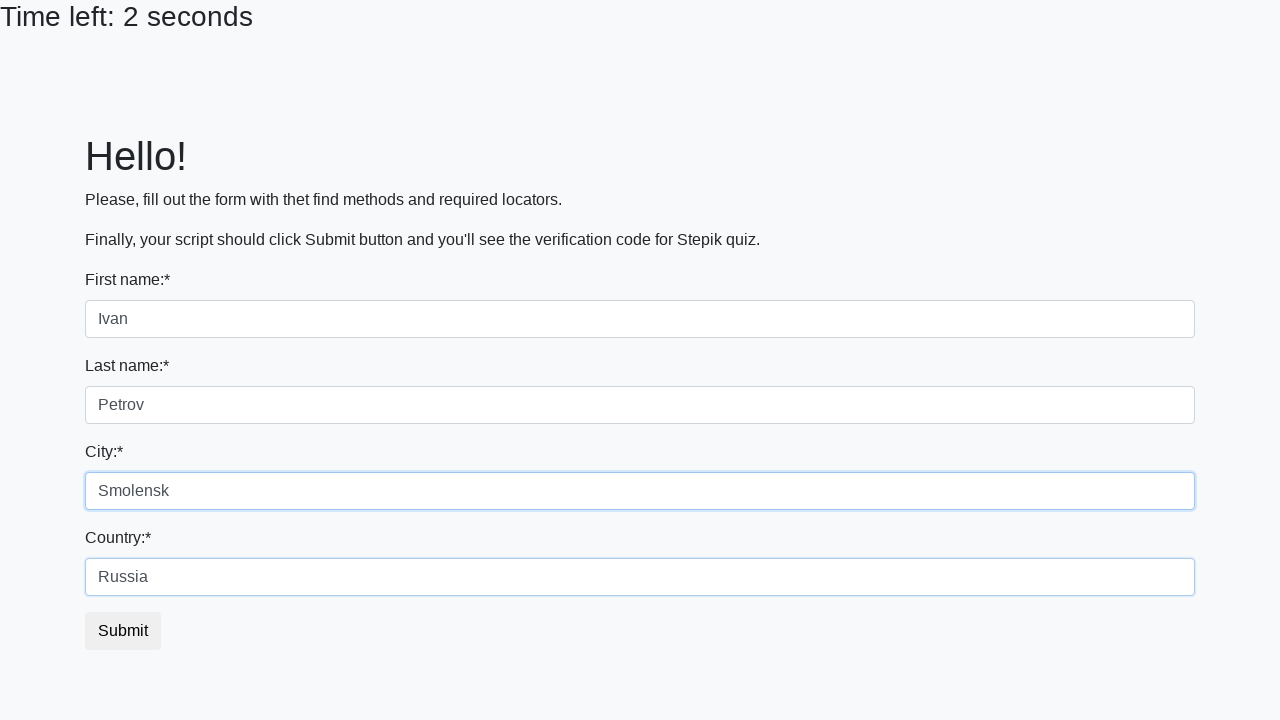

Clicked submit button to submit the form at (123, 631) on button.btn
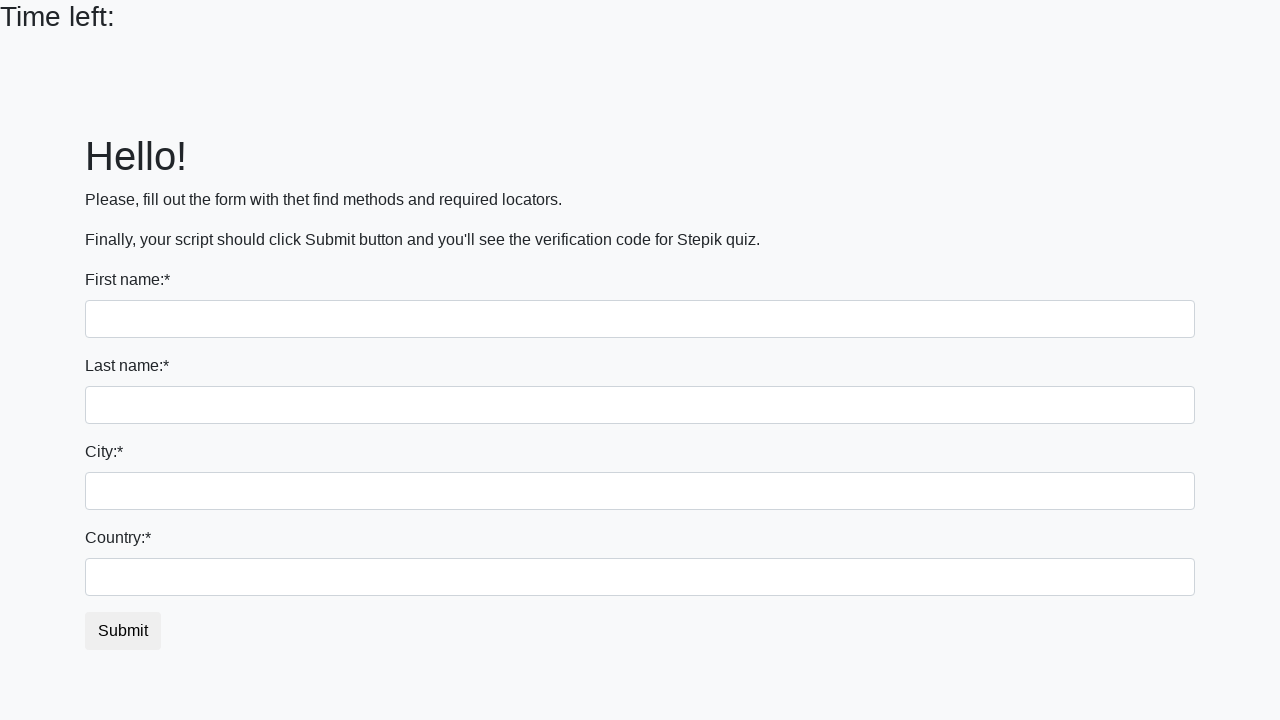

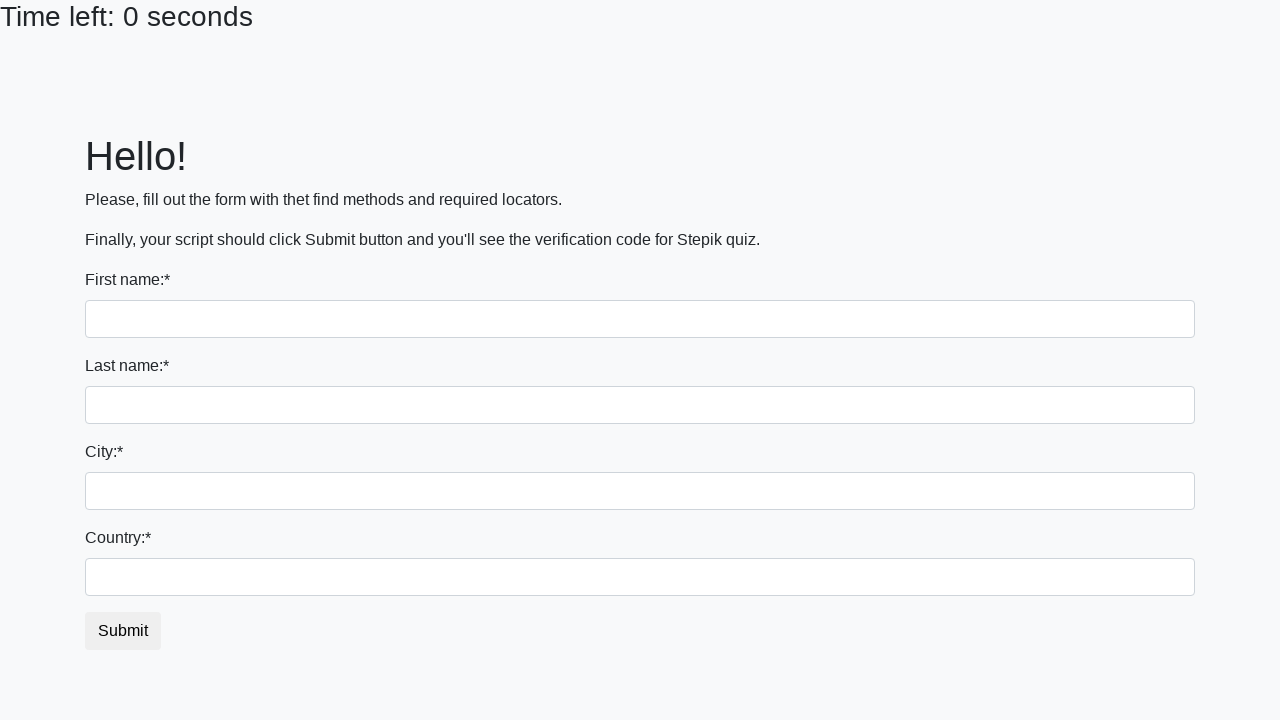